Tests un-marking items as complete by unchecking the checkbox

Starting URL: https://demo.playwright.dev/todomvc

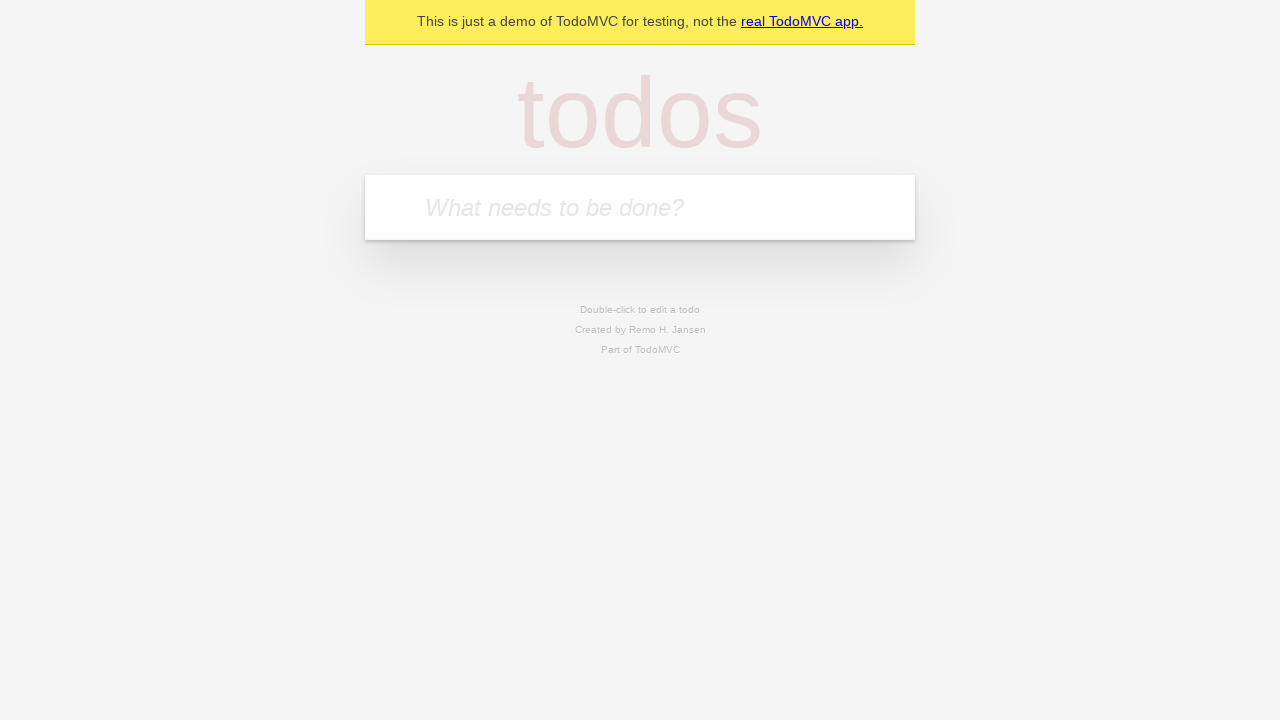

Filled todo input with 'buy some cheese' on internal:attr=[placeholder="What needs to be done?"i]
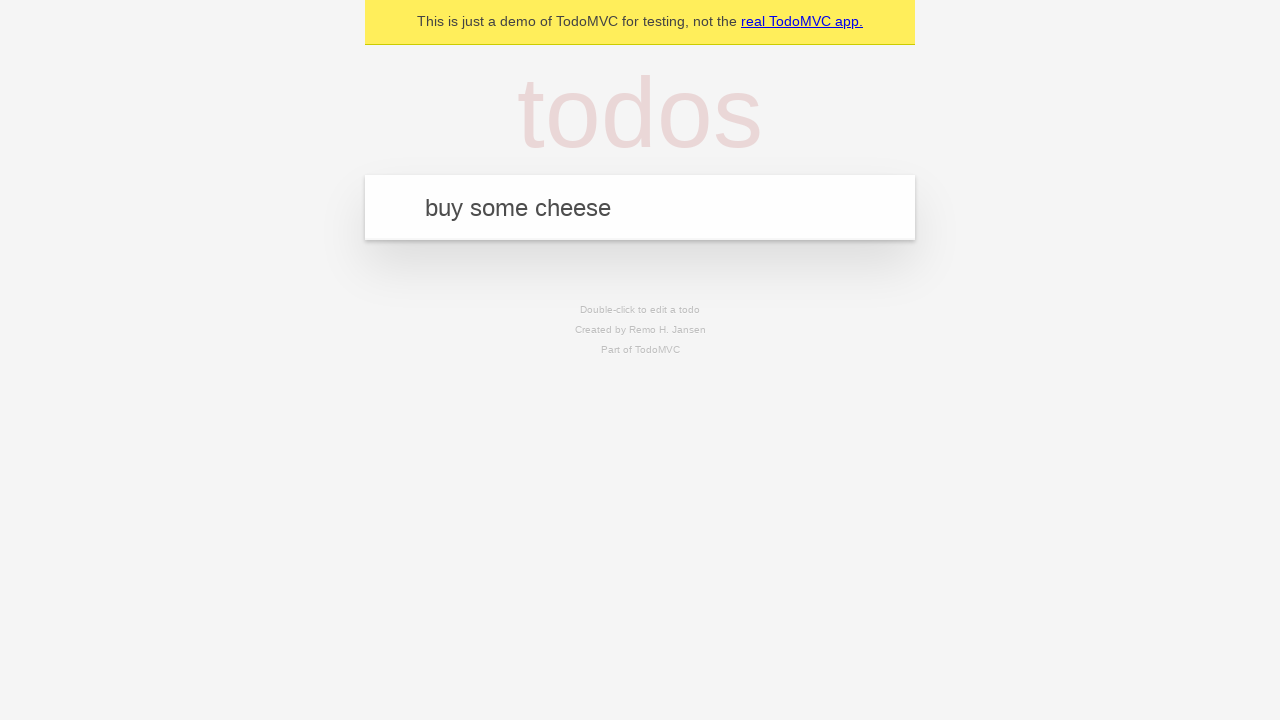

Pressed Enter to create todo item 'buy some cheese' on internal:attr=[placeholder="What needs to be done?"i]
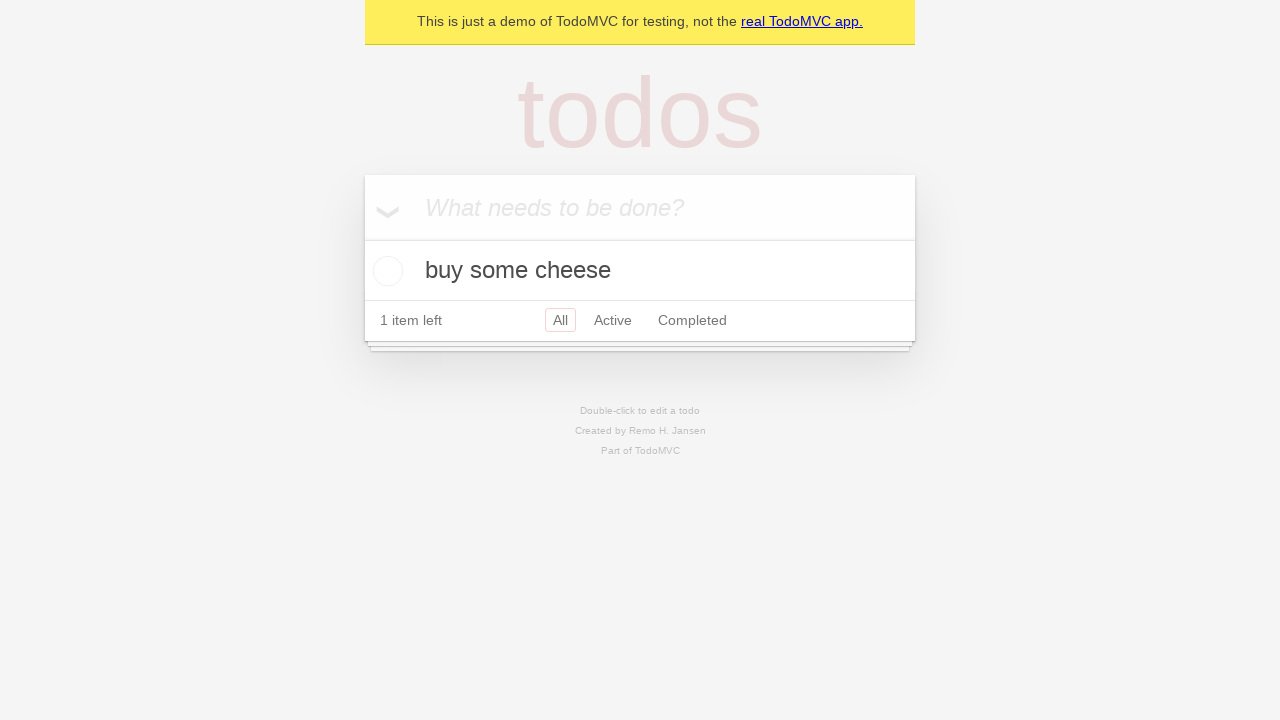

Filled todo input with 'feed the cat' on internal:attr=[placeholder="What needs to be done?"i]
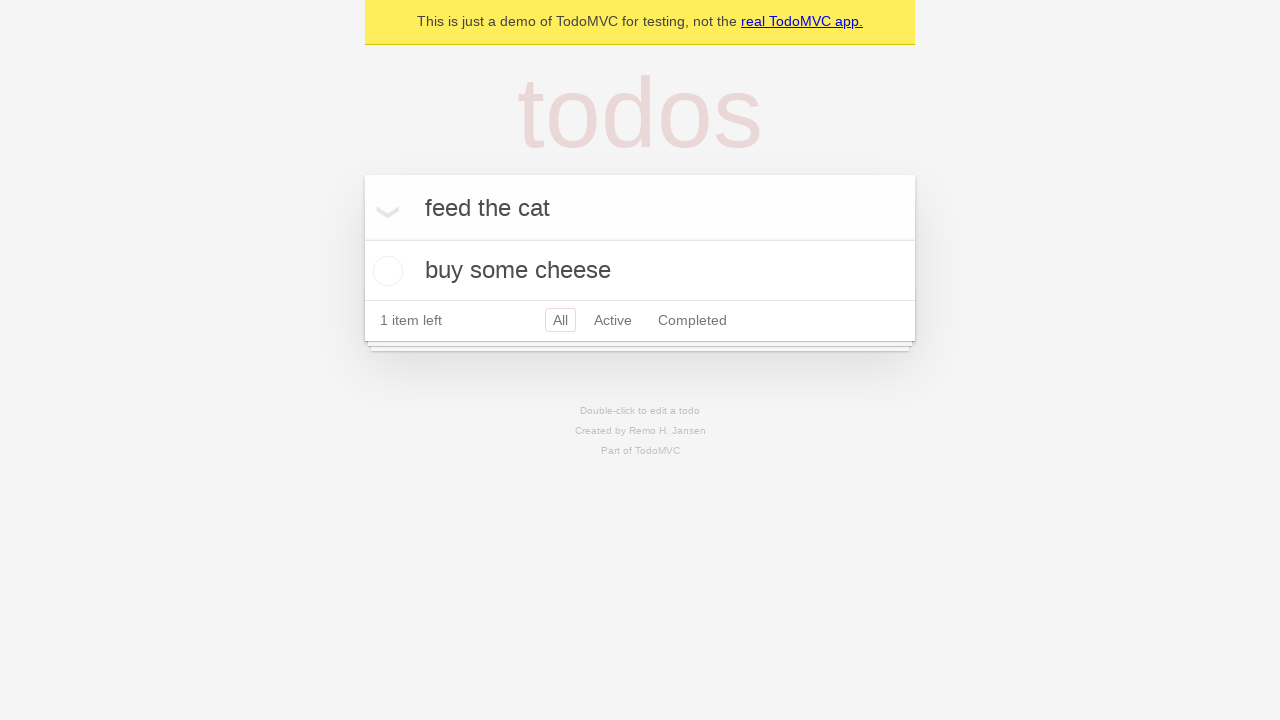

Pressed Enter to create todo item 'feed the cat' on internal:attr=[placeholder="What needs to be done?"i]
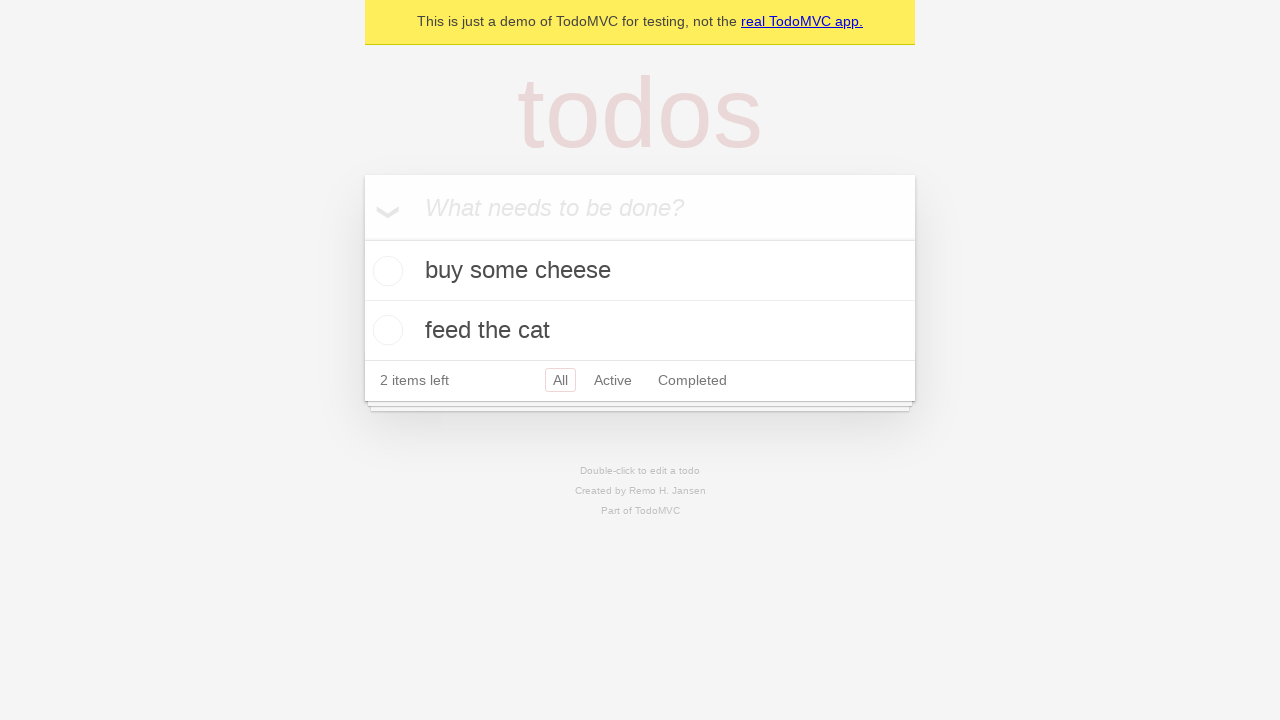

Located first todo item
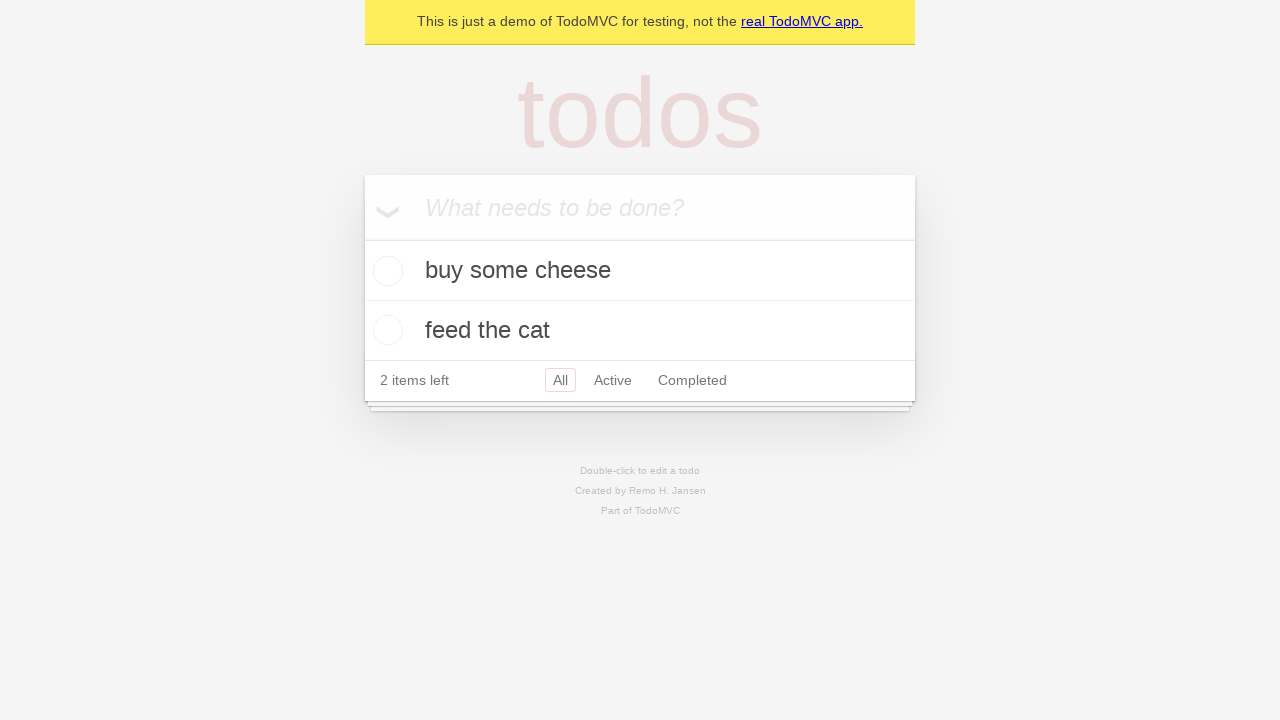

Located checkbox in first todo item
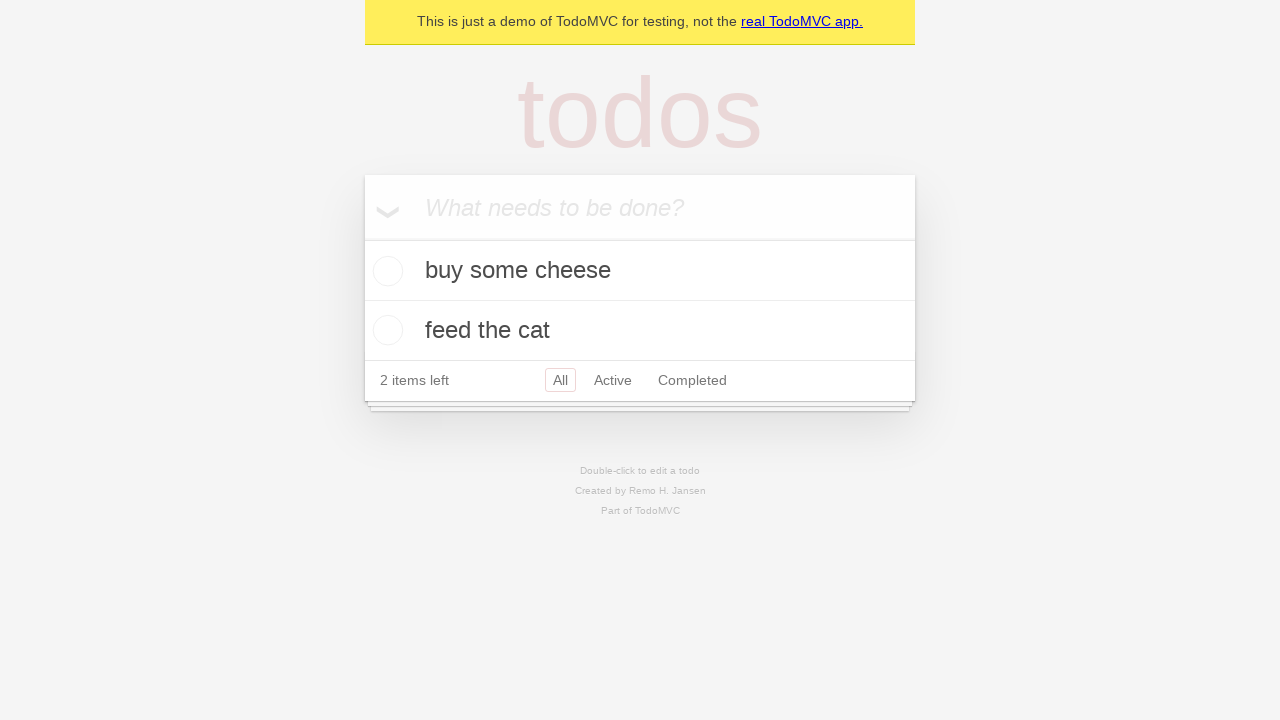

Checked the first todo item as complete at (385, 271) on internal:testid=[data-testid="todo-item"s] >> nth=0 >> internal:role=checkbox
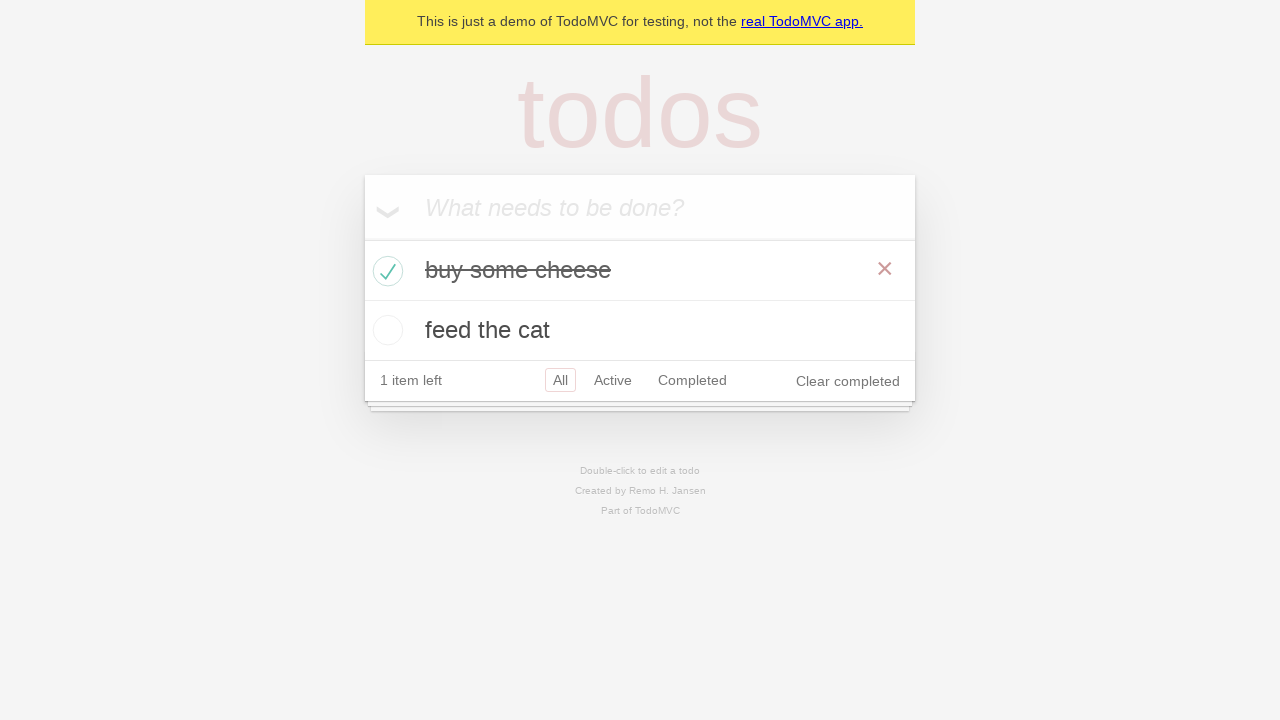

Unchecked the first todo item to mark as incomplete at (385, 271) on internal:testid=[data-testid="todo-item"s] >> nth=0 >> internal:role=checkbox
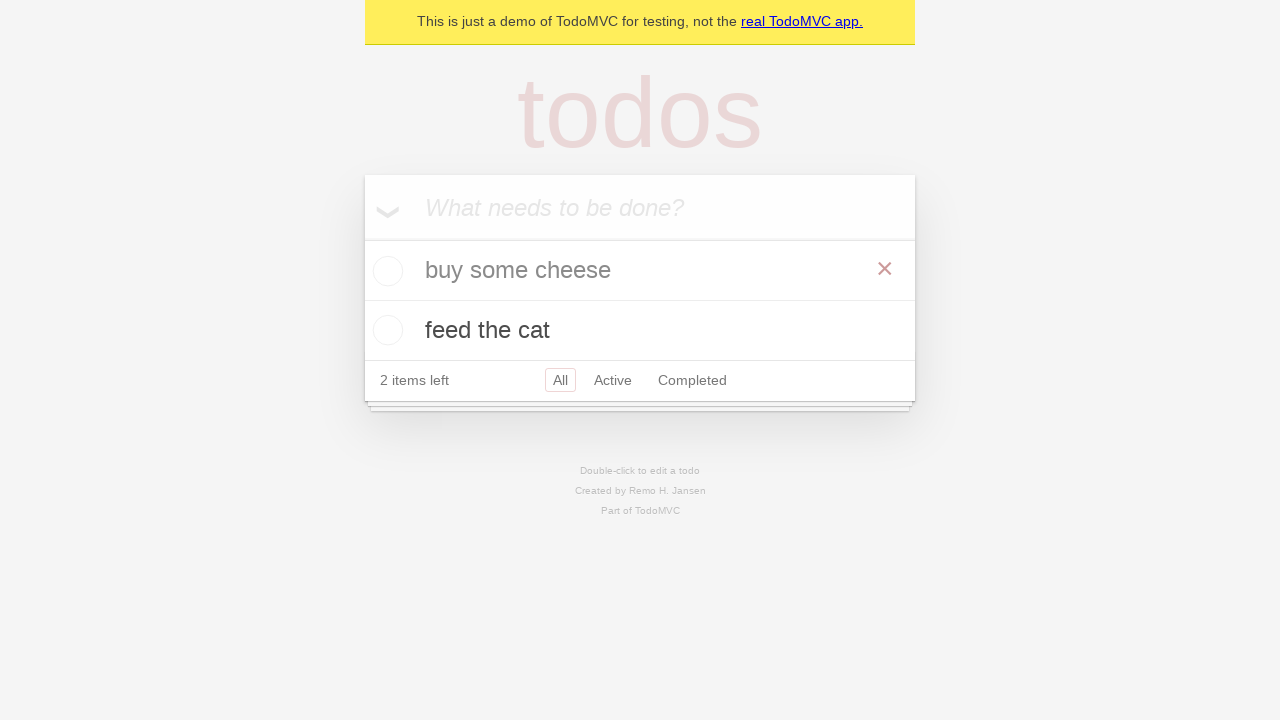

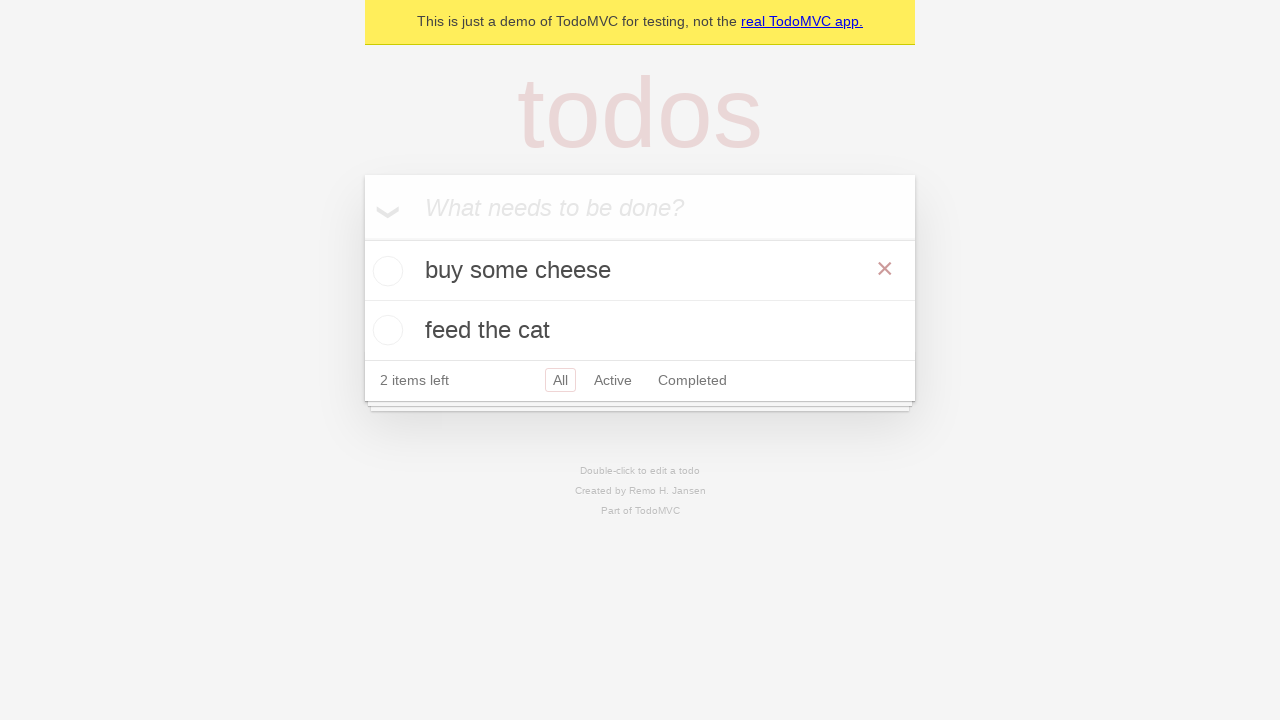